Tests checkbox functionality by selecting all checkboxes except "Others" and verifying their selected status.

Starting URL: https://www.leafground.com/checkbox.xhtml

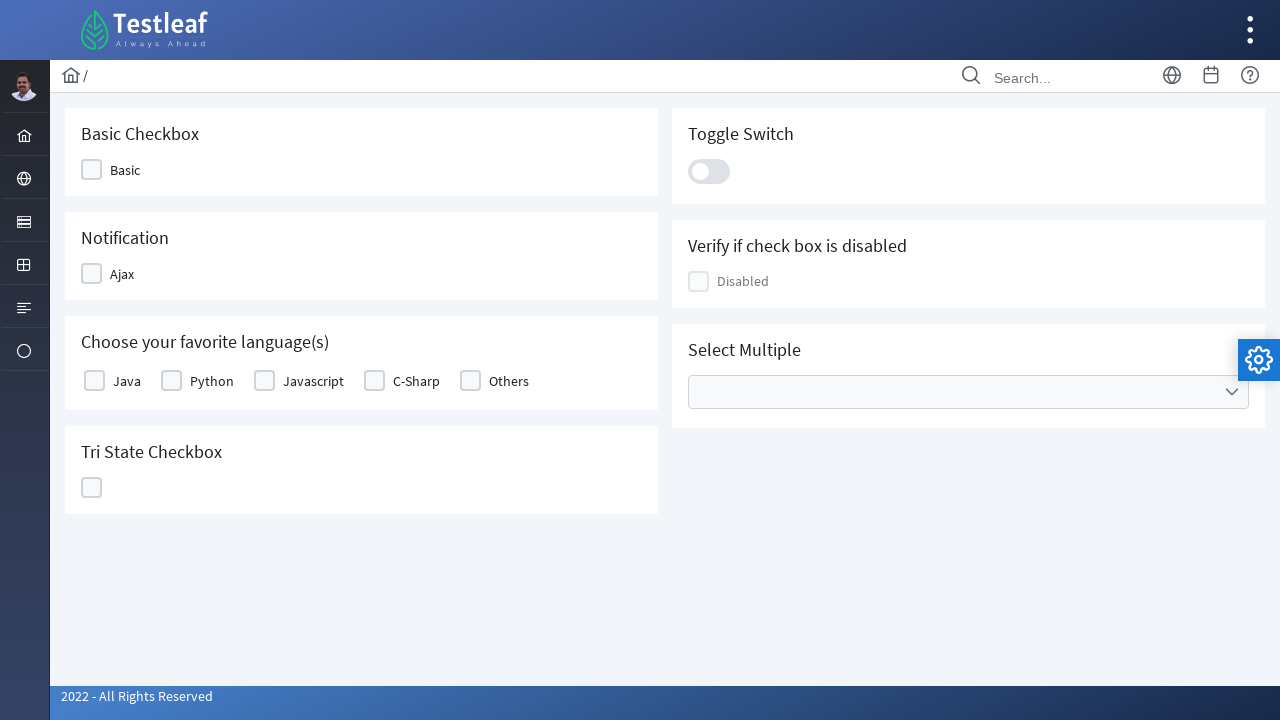

Waited for checkbox table to load
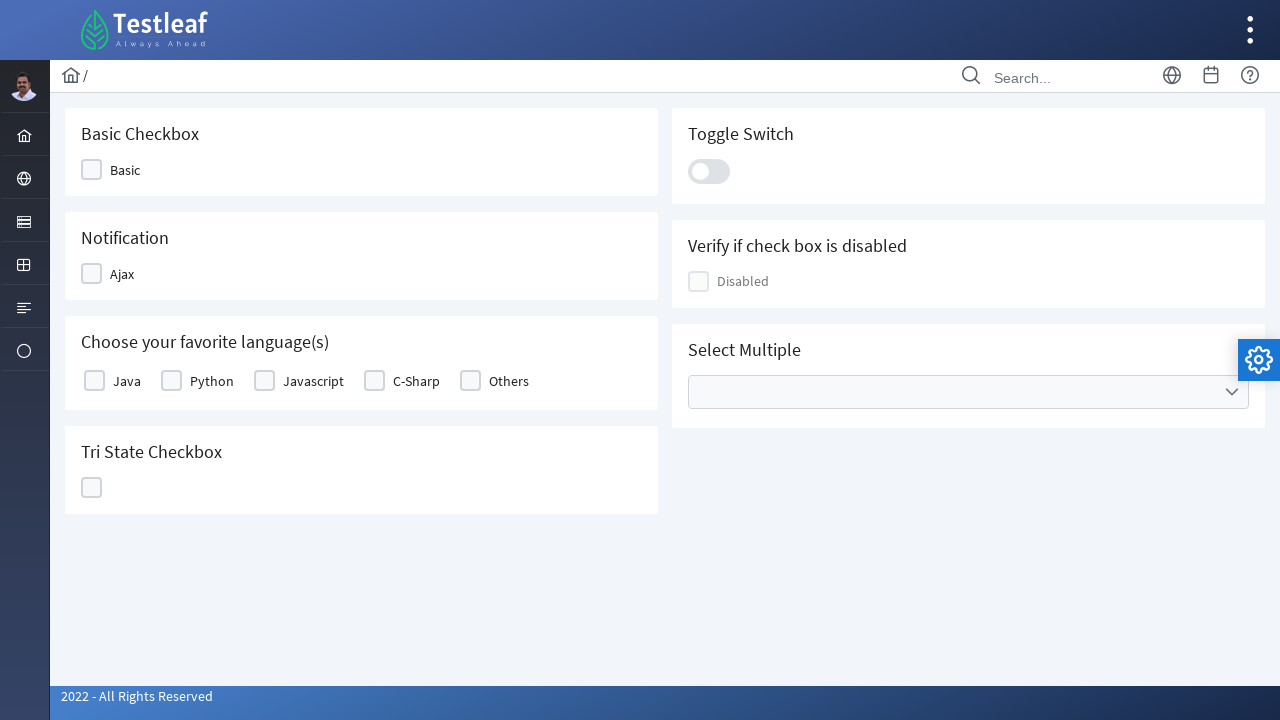

Retrieved all checkbox labels from the table
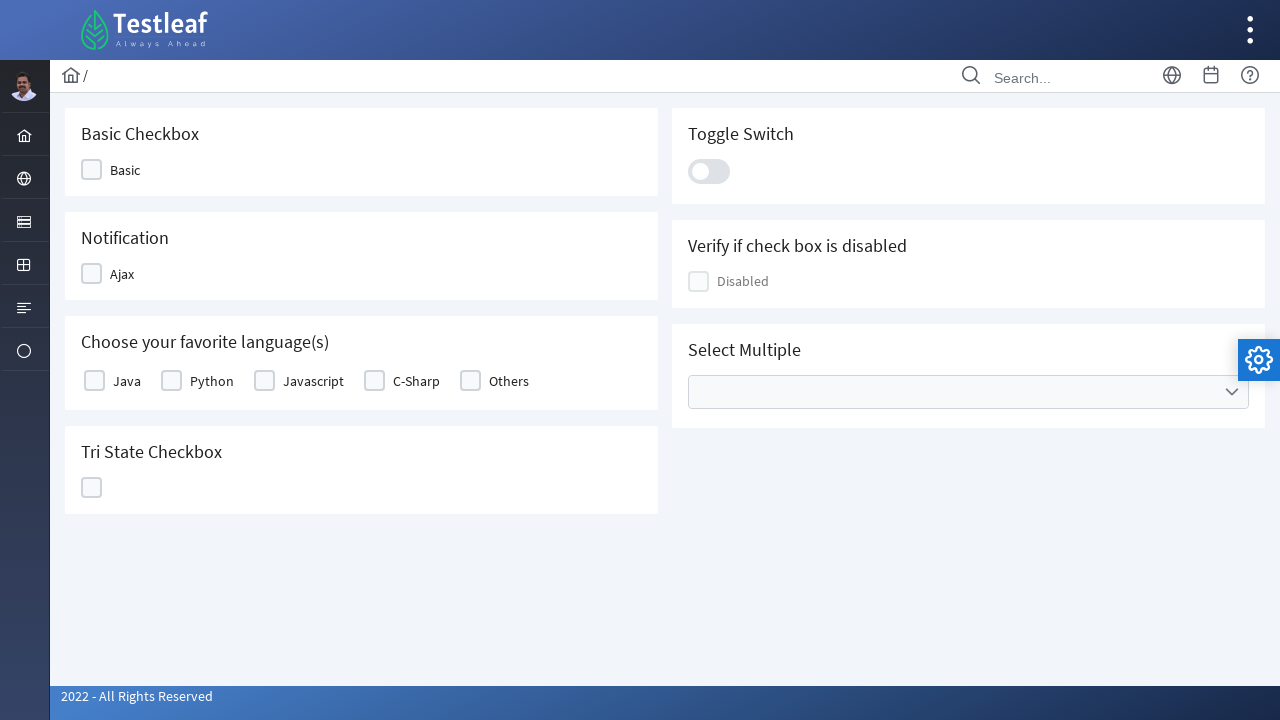

Clicked checkbox labeled 'Java' at (127, 381) on table#j_idt87\:basic label >> nth=0
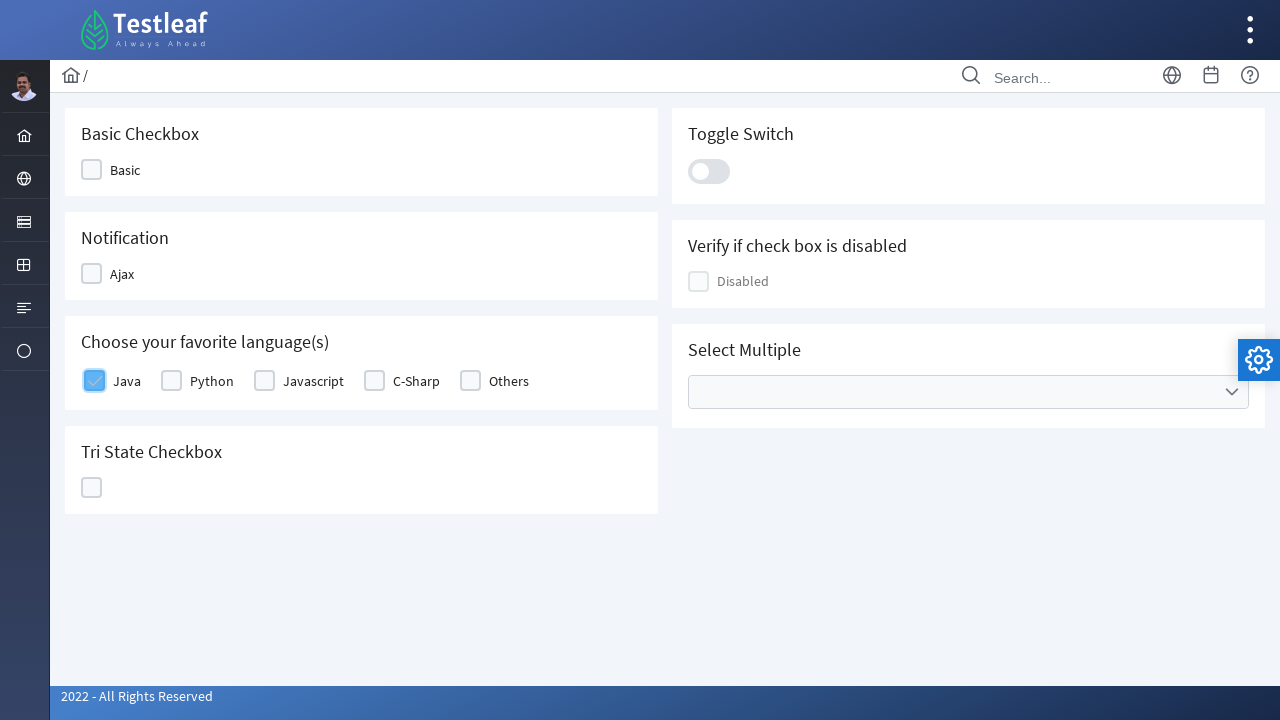

Clicked checkbox labeled 'Python' at (212, 381) on table#j_idt87\:basic label >> nth=1
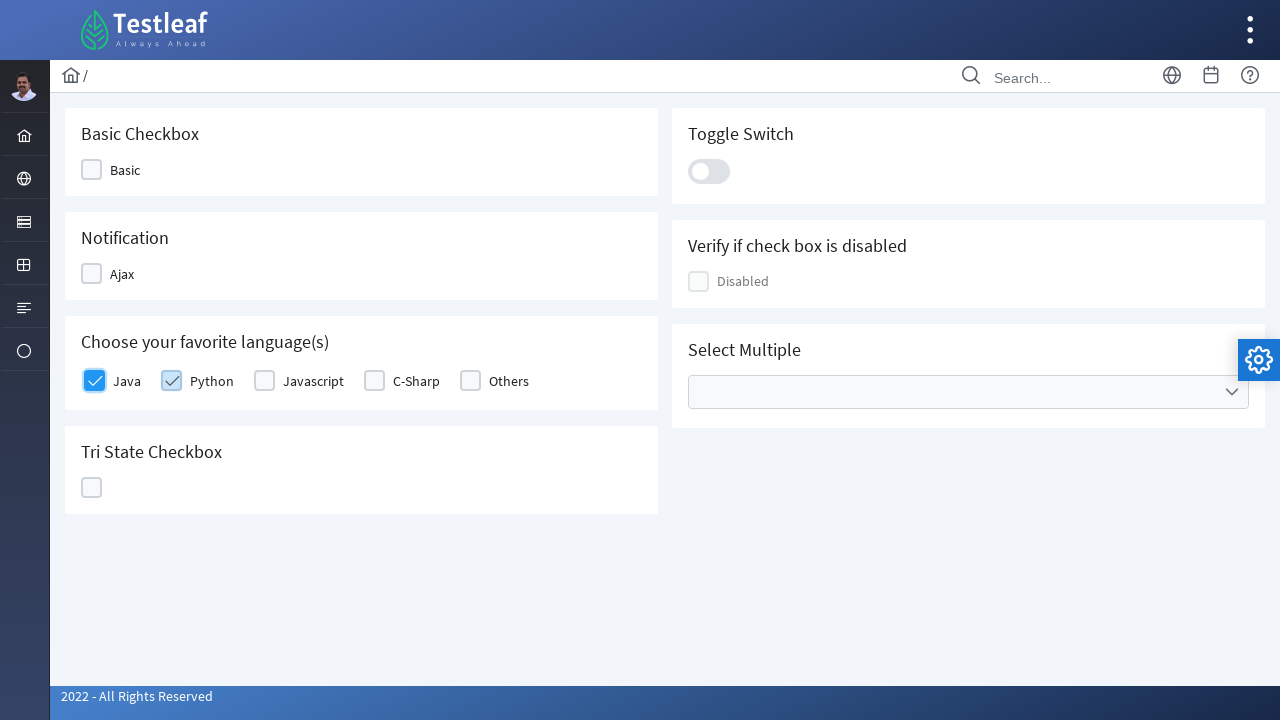

Clicked checkbox labeled 'Javascript' at (314, 381) on table#j_idt87\:basic label >> nth=2
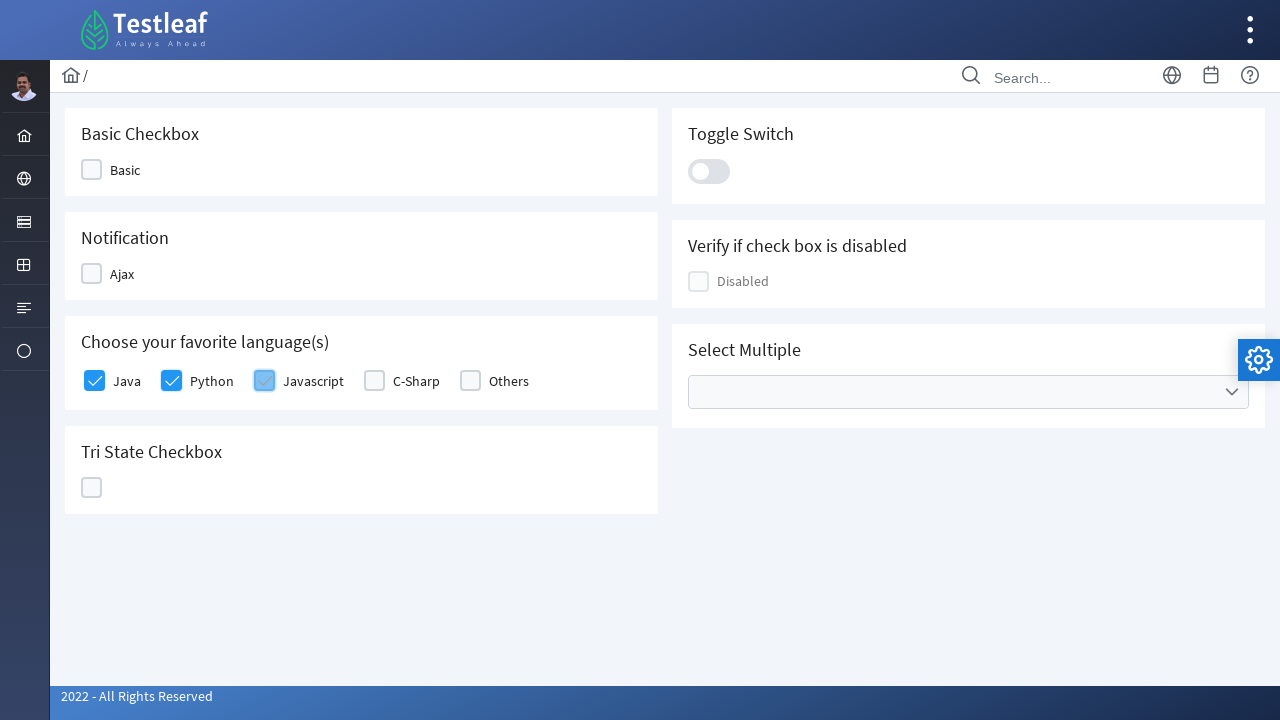

Clicked checkbox labeled 'C-Sharp' at (416, 381) on table#j_idt87\:basic label >> nth=3
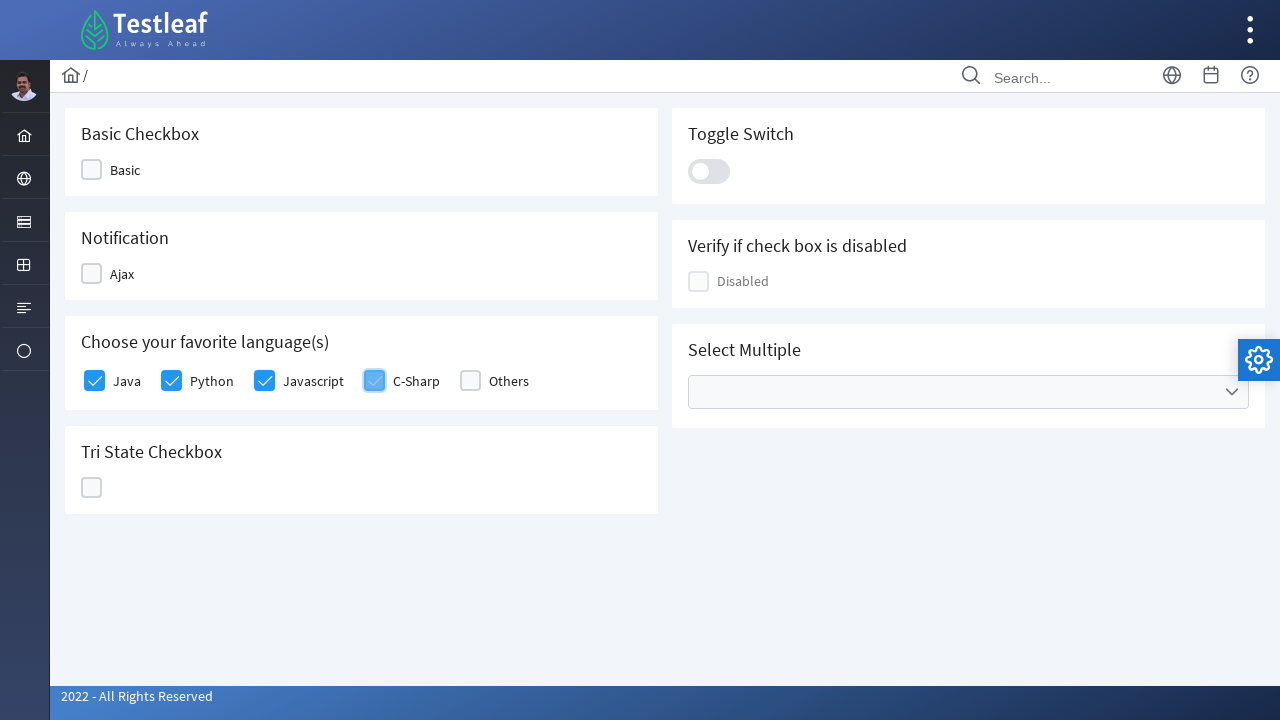

Verified checkbox 1 selected status: True
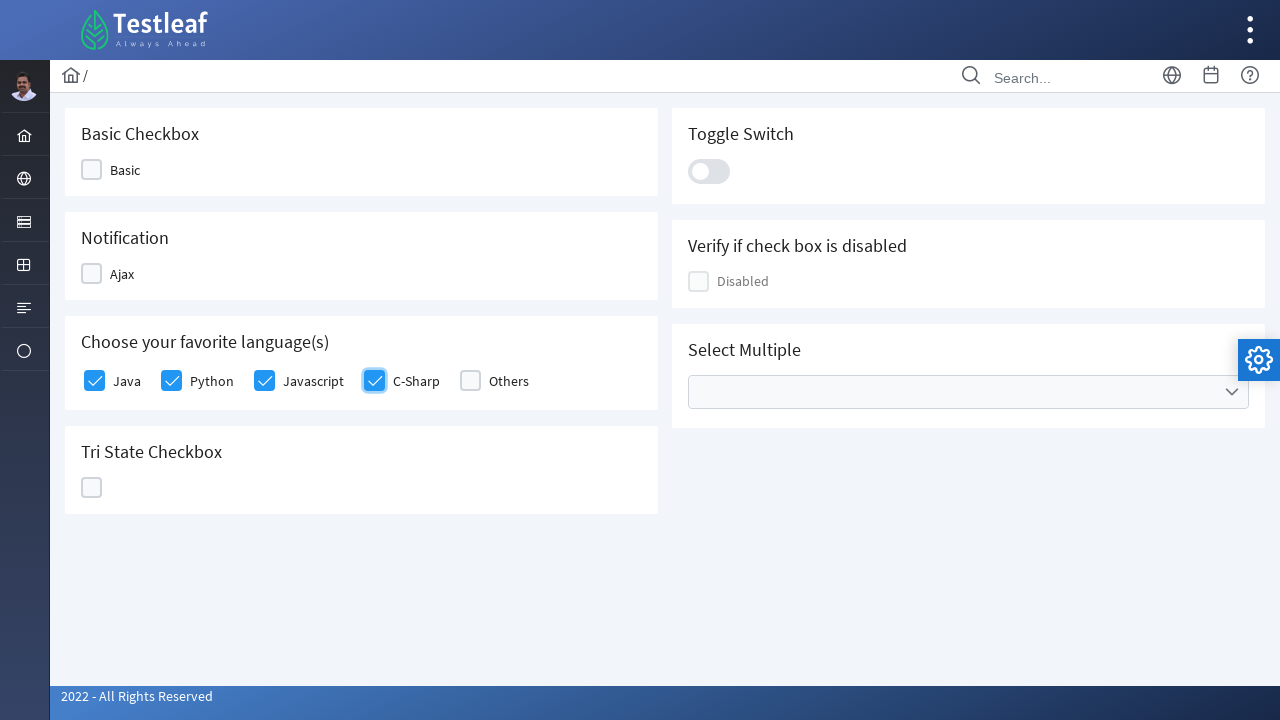

Verified checkbox 2 selected status: True
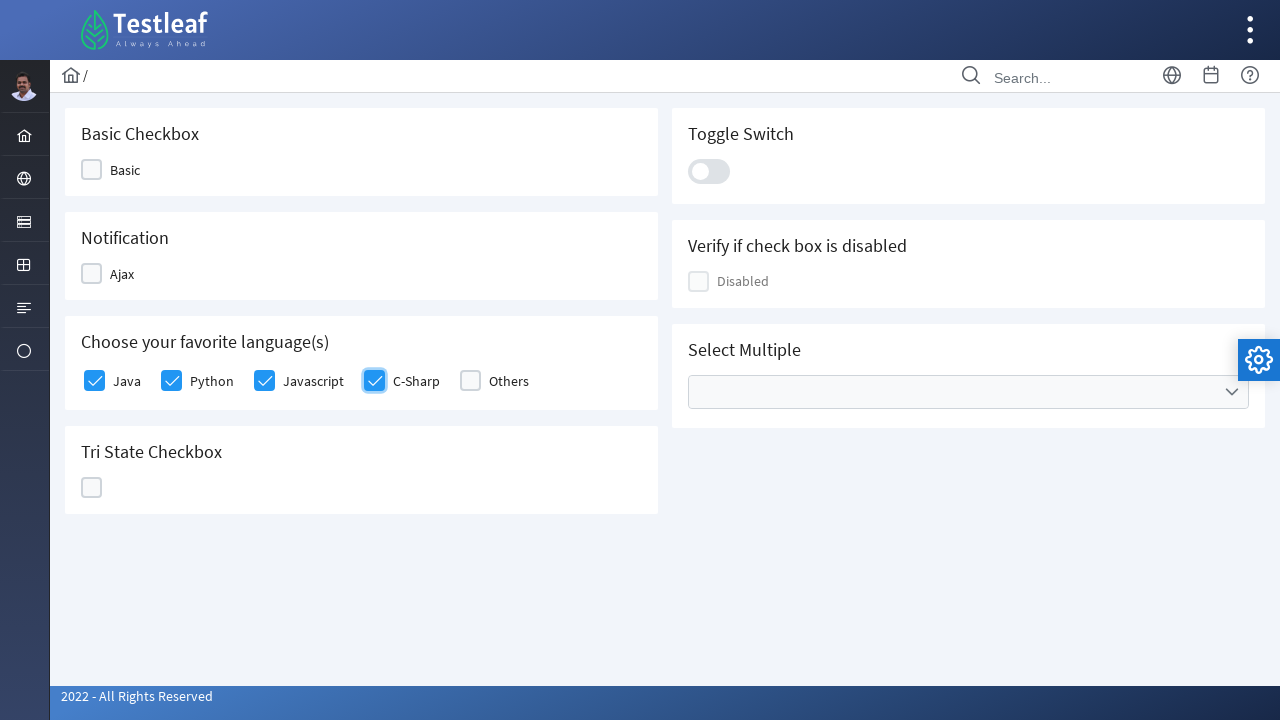

Verified checkbox 3 selected status: True
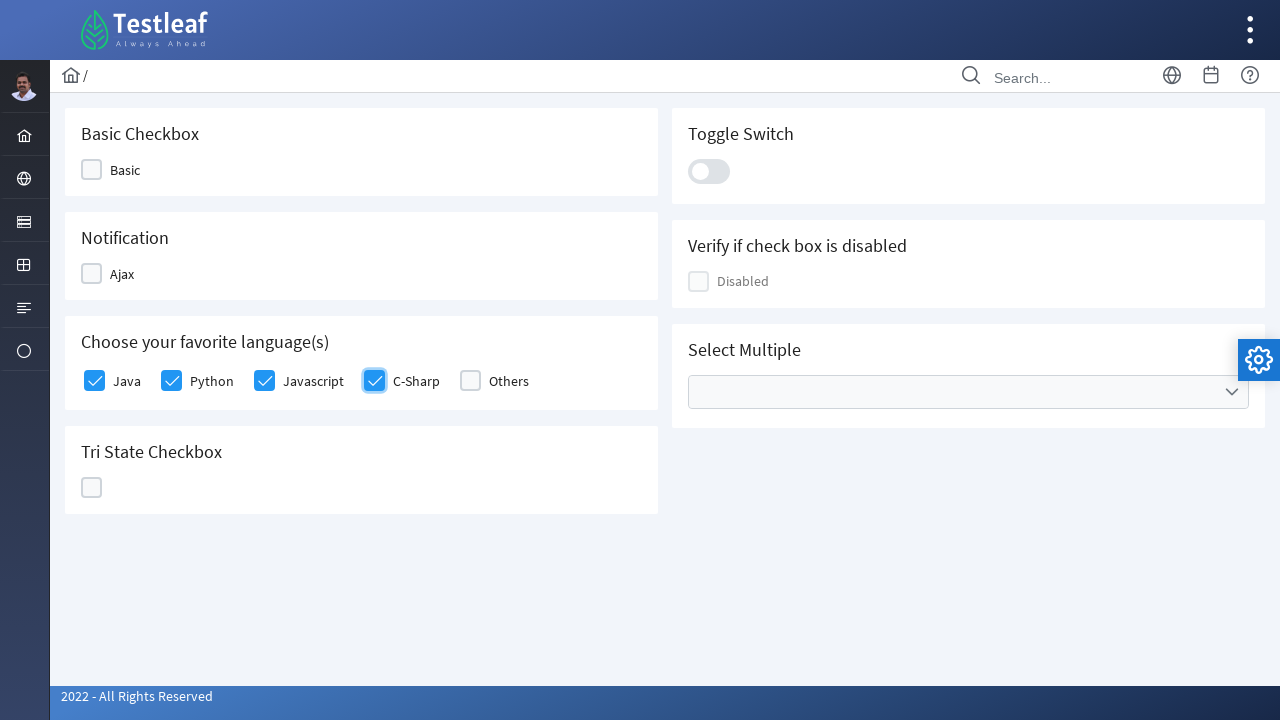

Verified checkbox 4 selected status: True
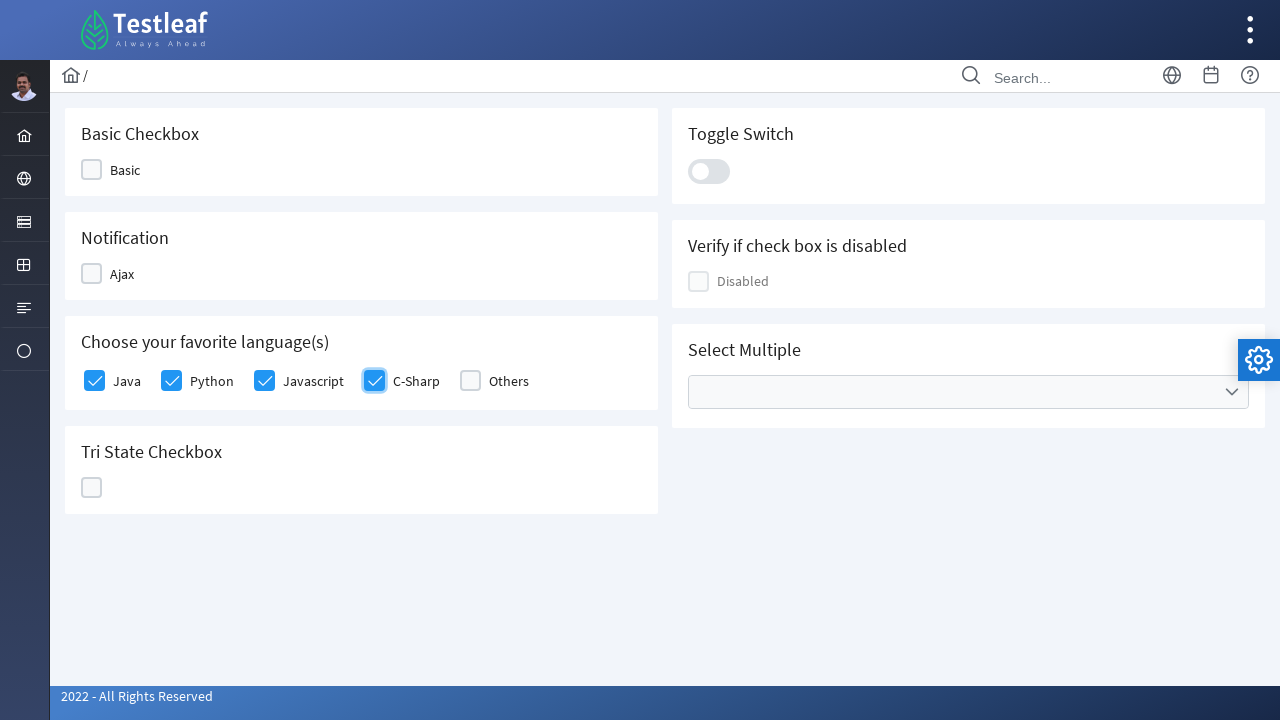

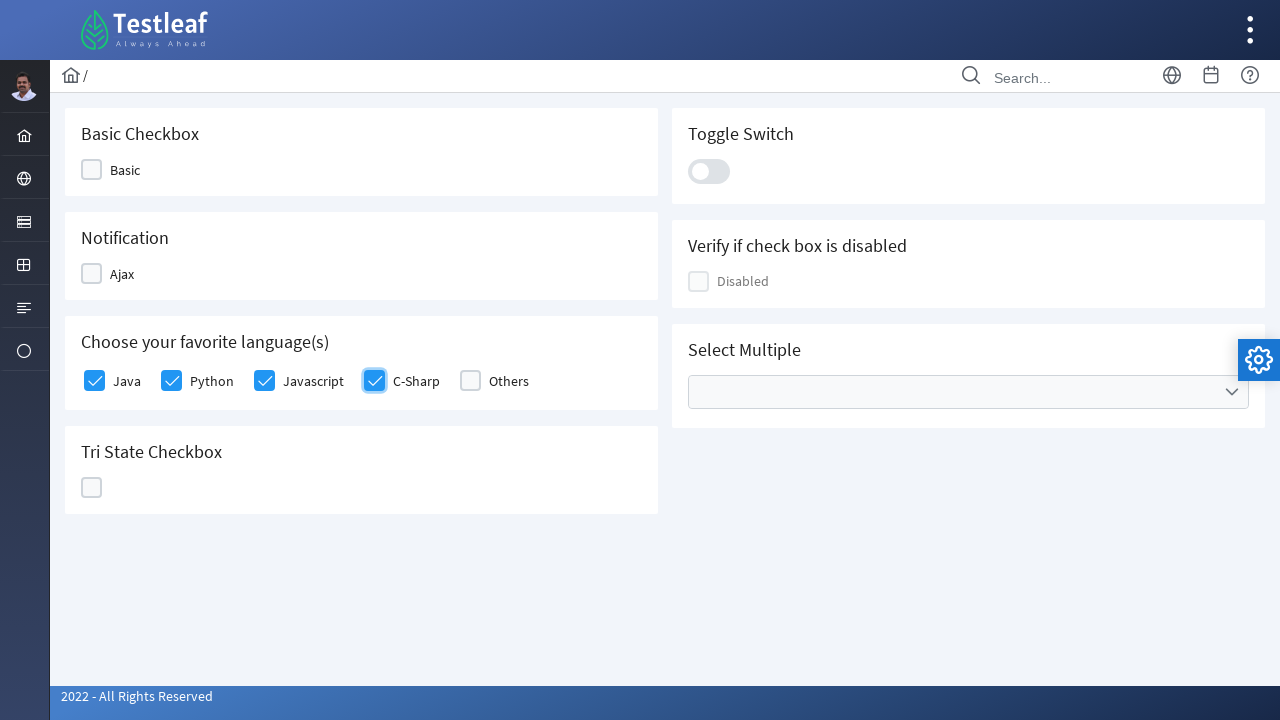